Navigates to the Playwright documentation homepage, clicks the "Get started" link, and verifies the Installation heading is visible.

Starting URL: https://playwright.dev/

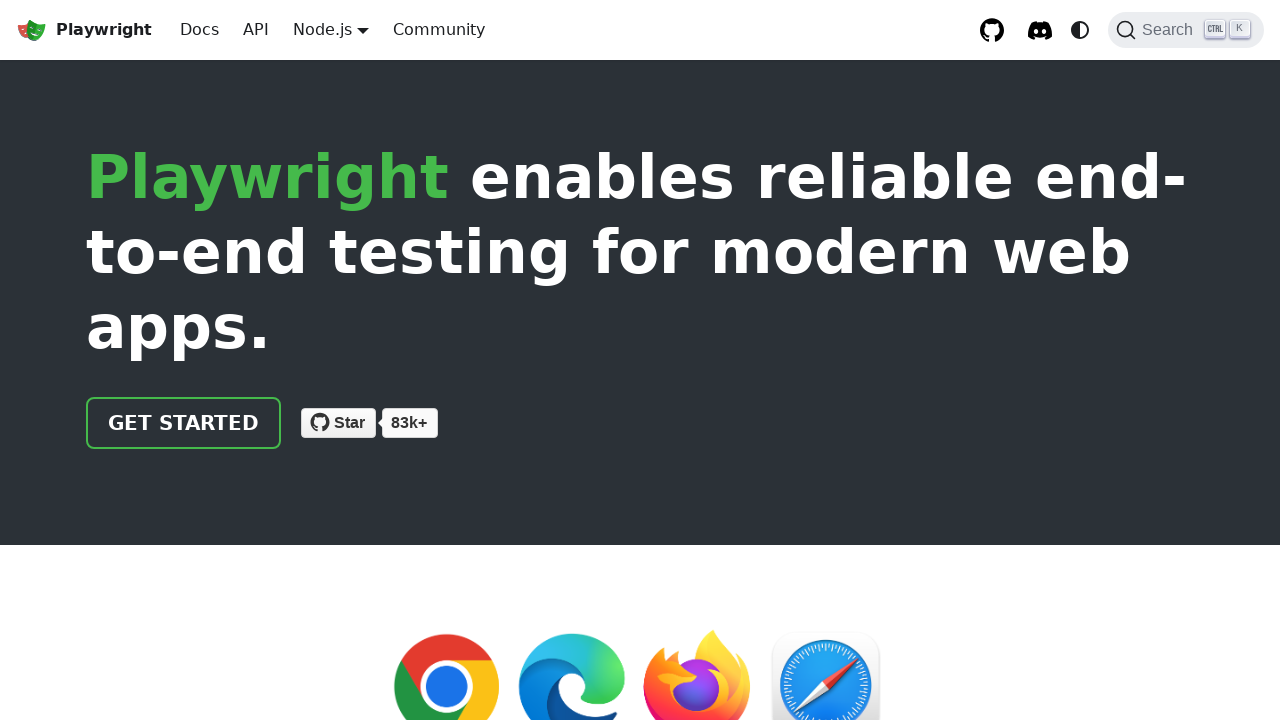

Navigated to Playwright documentation homepage
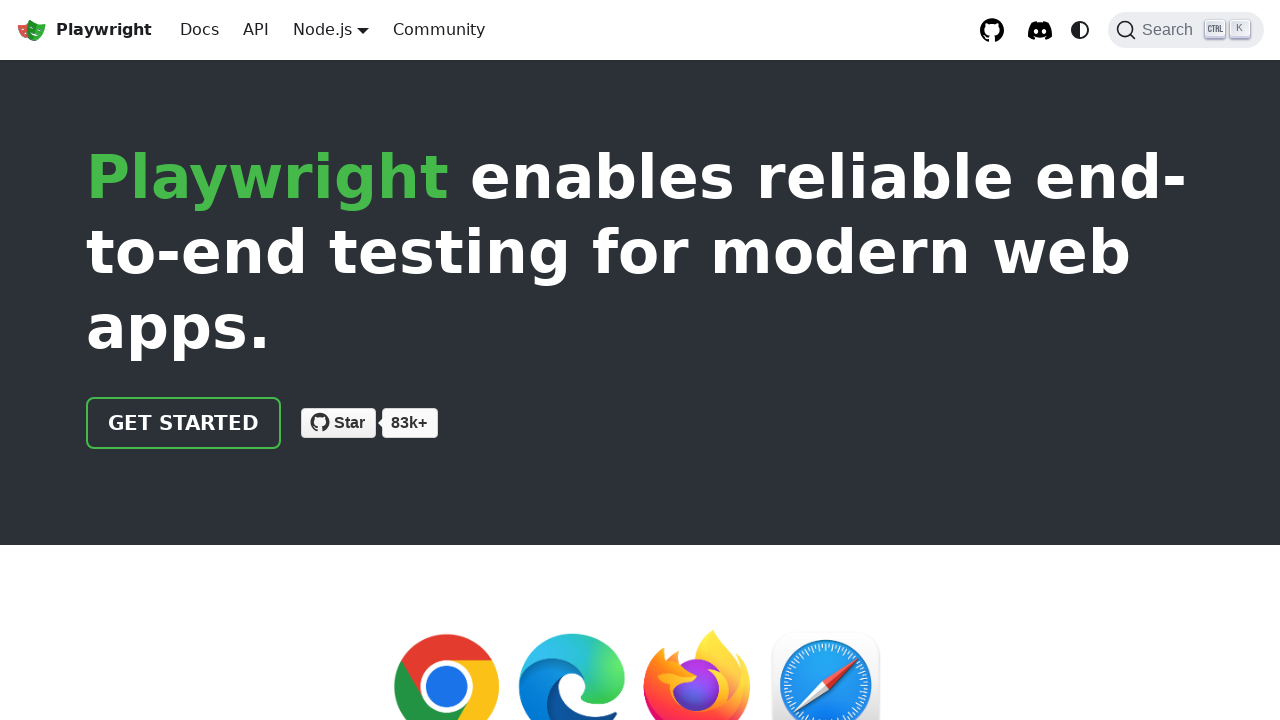

Clicked the 'Get started' link at (184, 423) on internal:role=link[name="Get started"i]
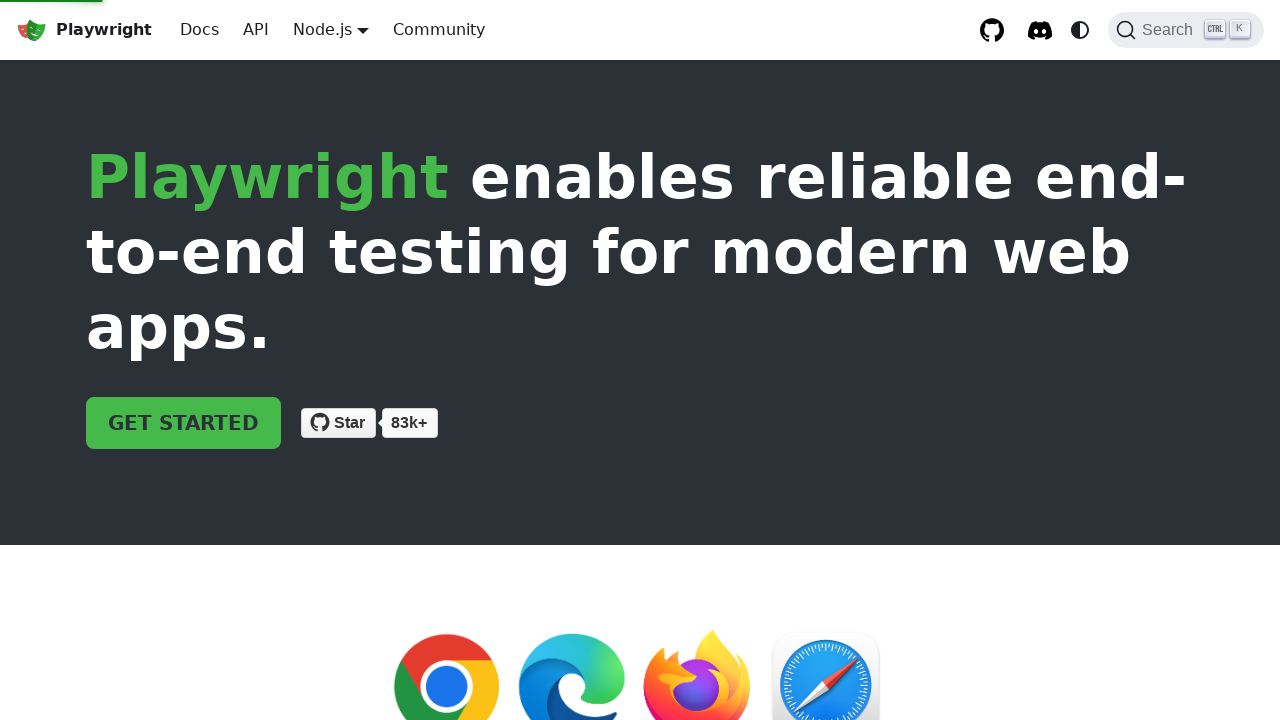

Installation heading is visible
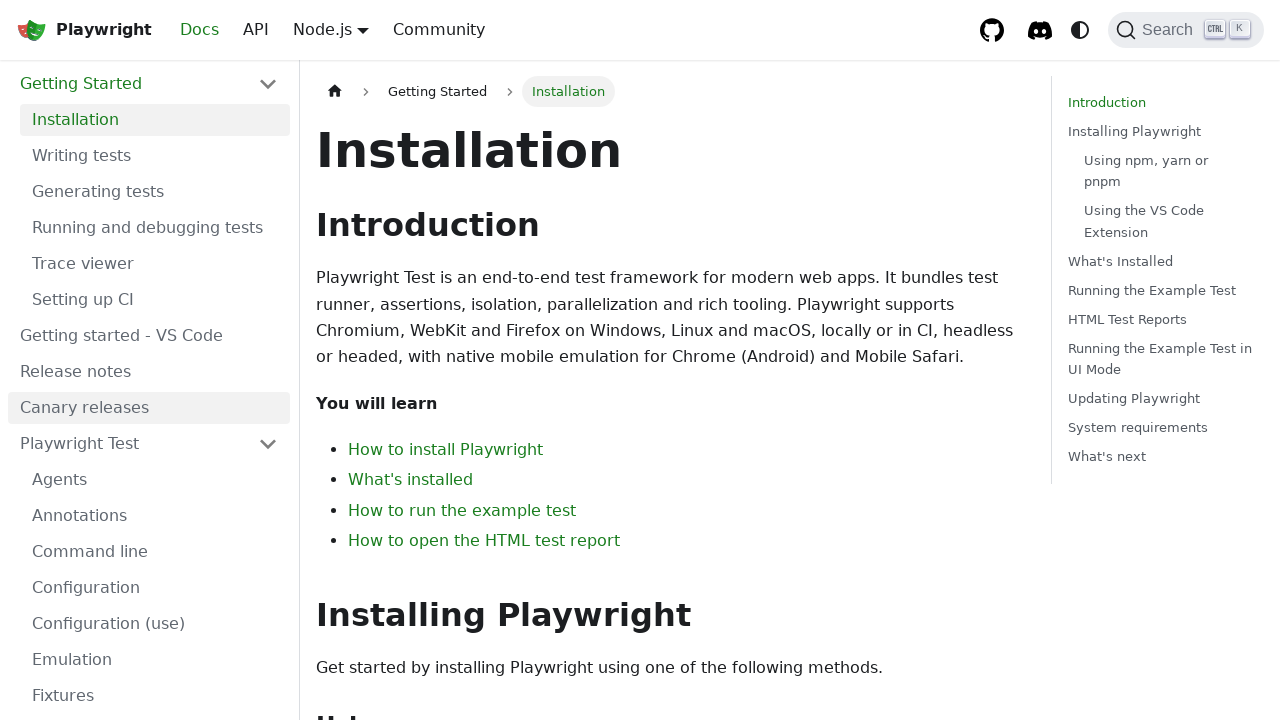

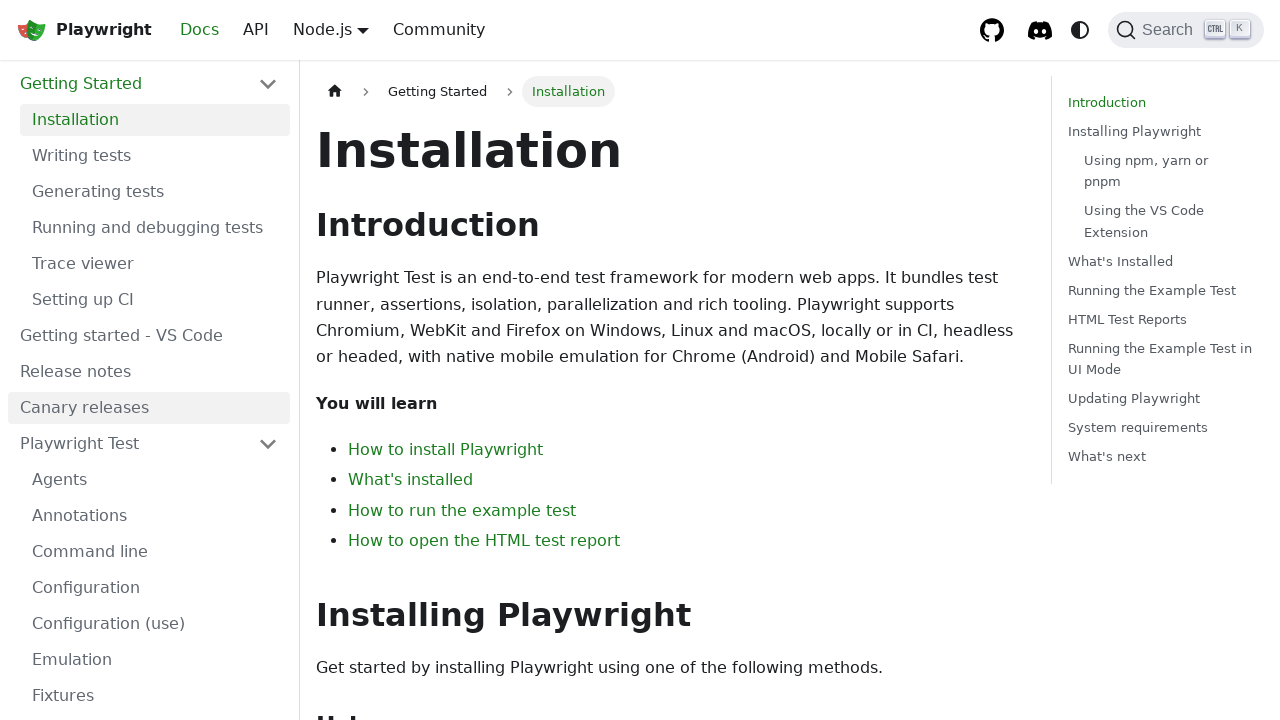